Verifies that the first accordion section is visible and expanded on page load by checking its height property

Starting URL: http://www.kevinlamping.com/webdriverio-course-content/

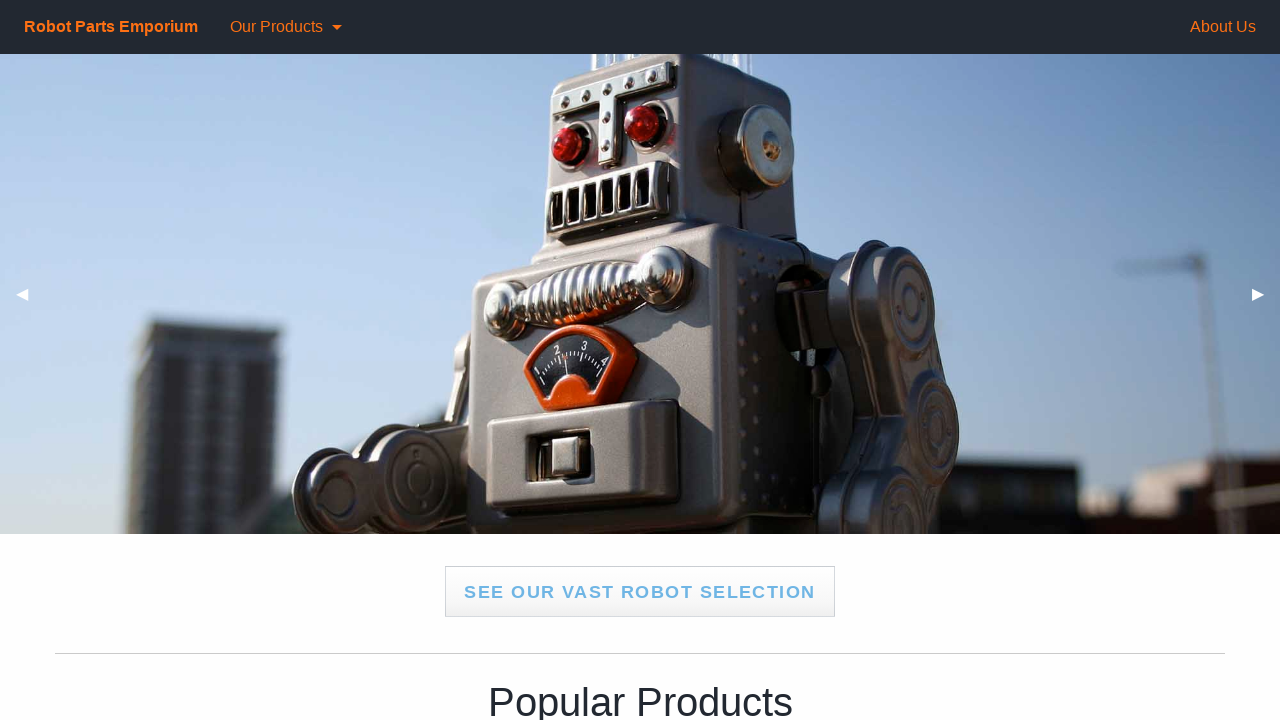

Waited for first accordion section to be present in DOM
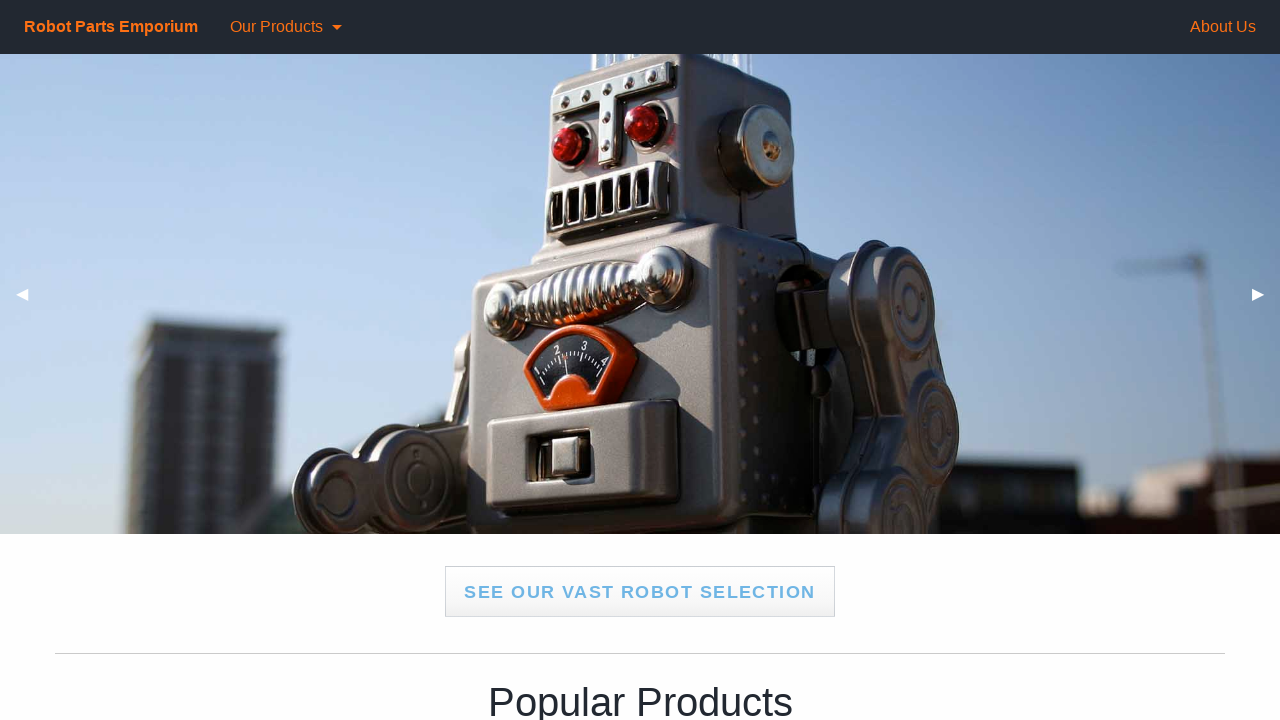

Located first accordion content element
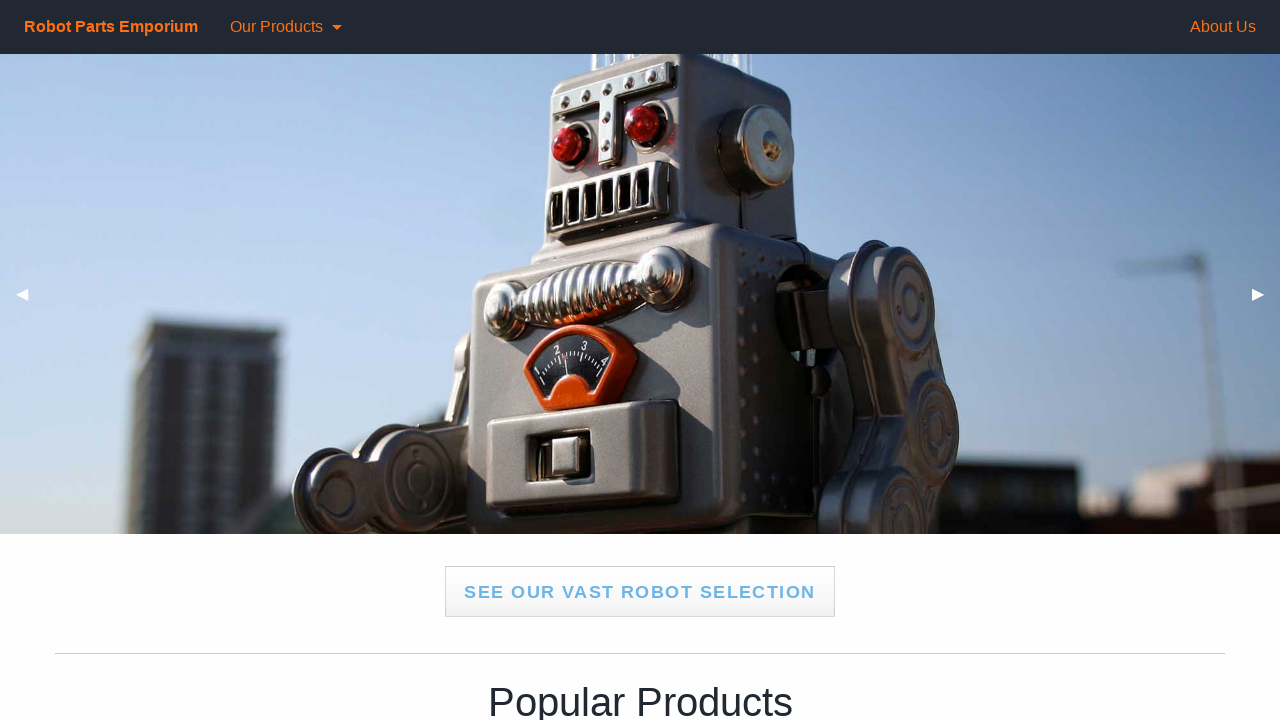

First accordion section is visible and expanded on page load
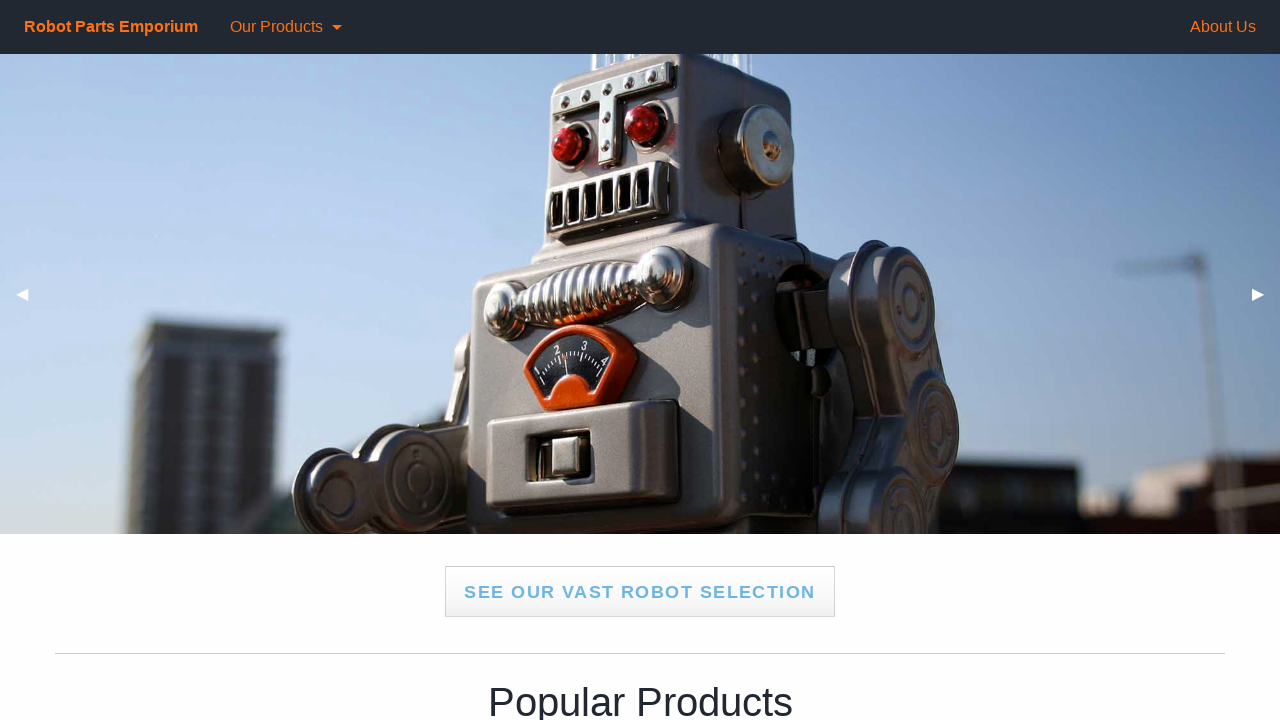

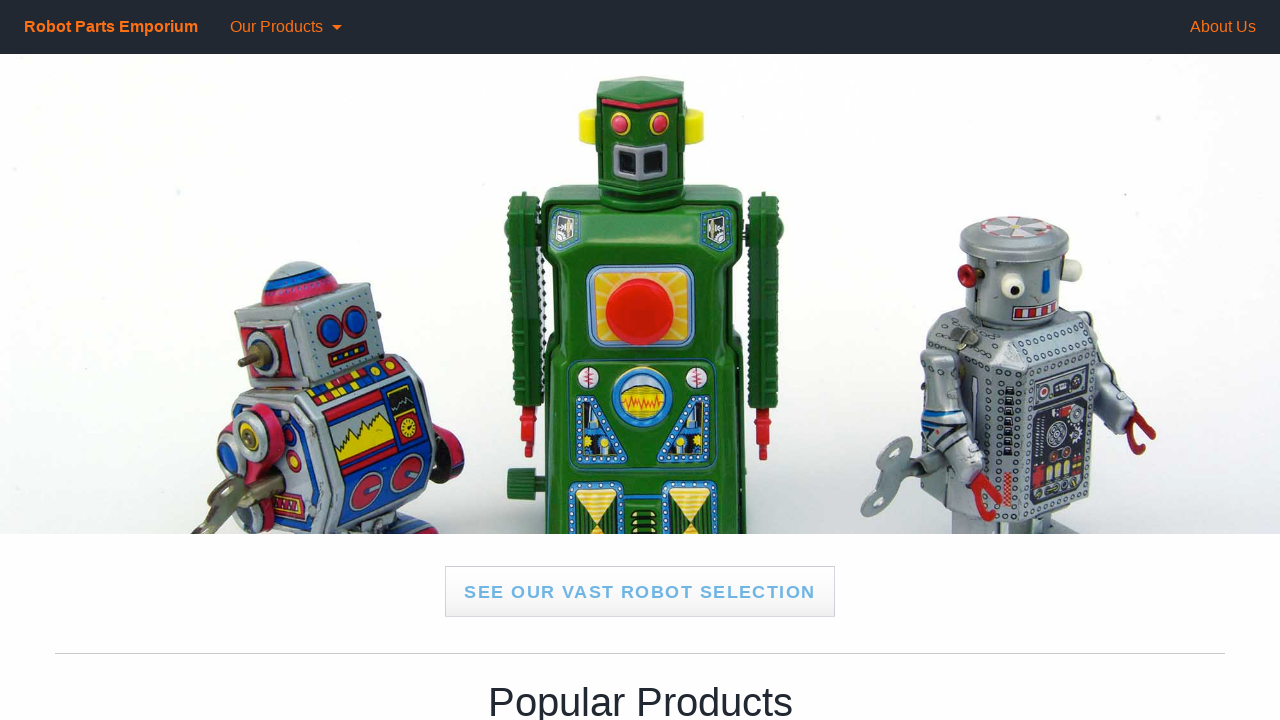